Tests e-commerce product search and add to cart functionality by searching for items containing "ca" and adding Cashews to cart

Starting URL: https://rahulshettyacademy.com/seleniumPractise/#/

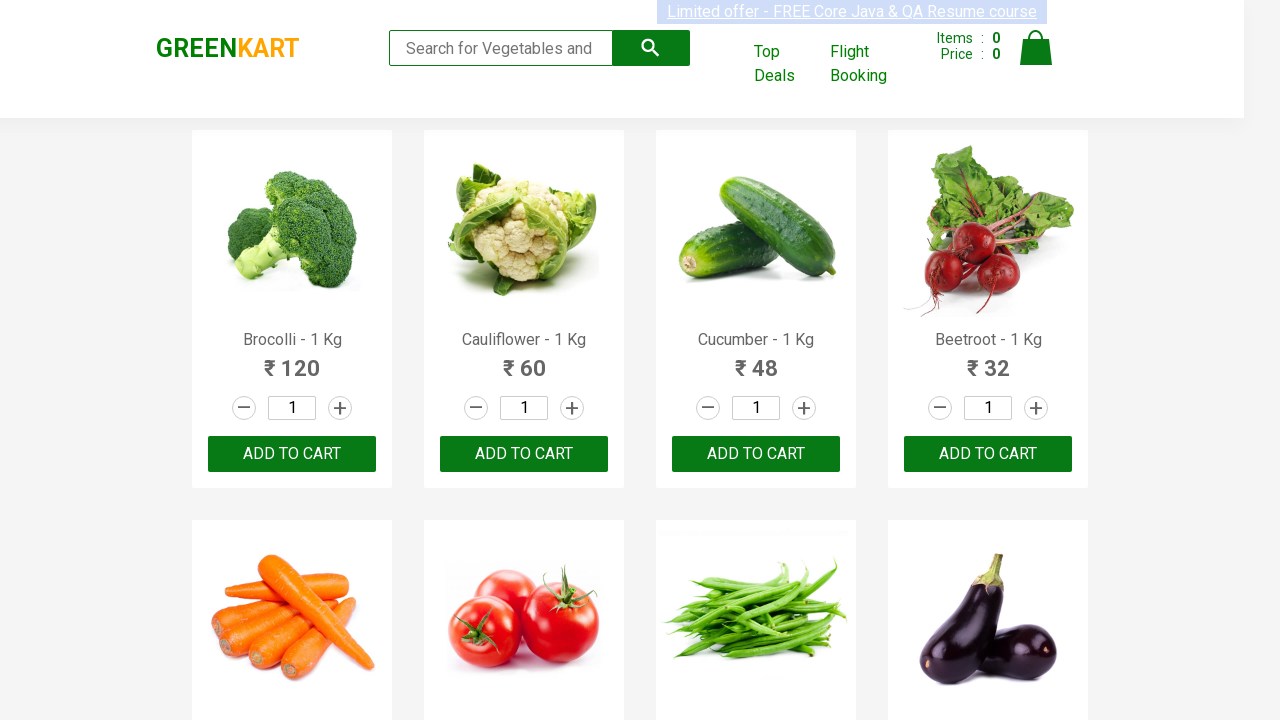

Filled search field with 'ca' to filter products on .search-keyword
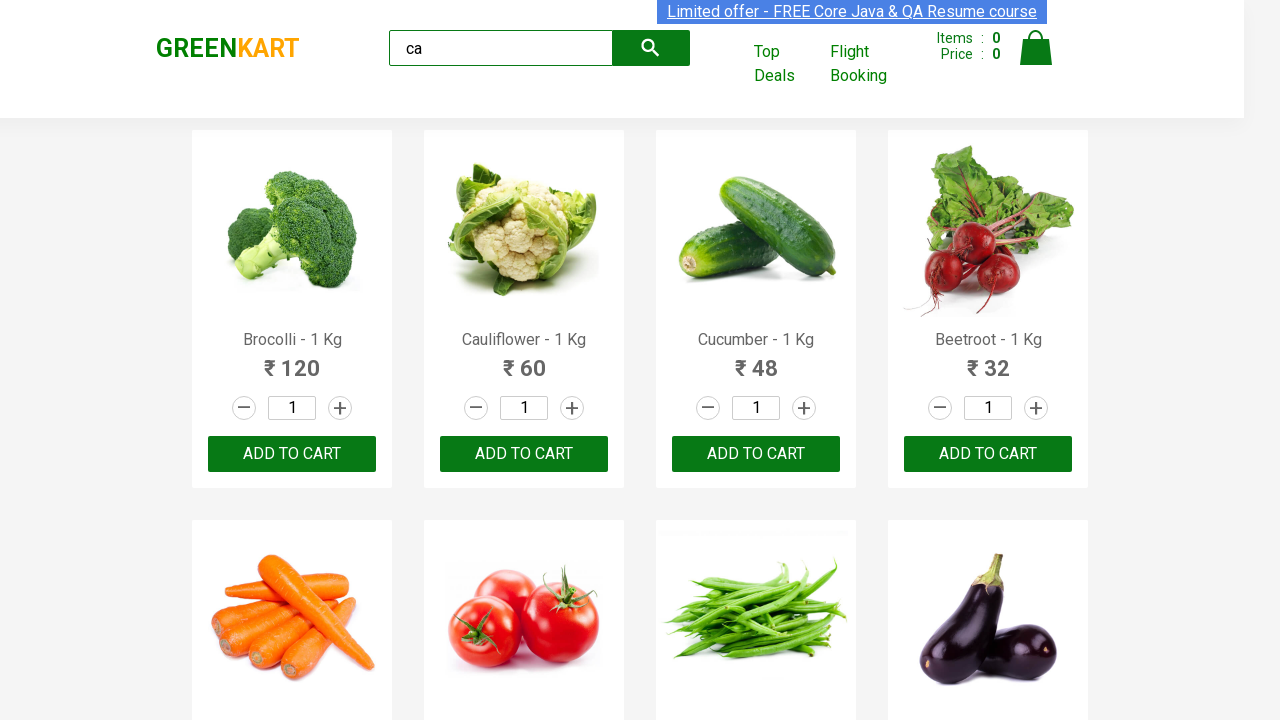

Waited for products to filter
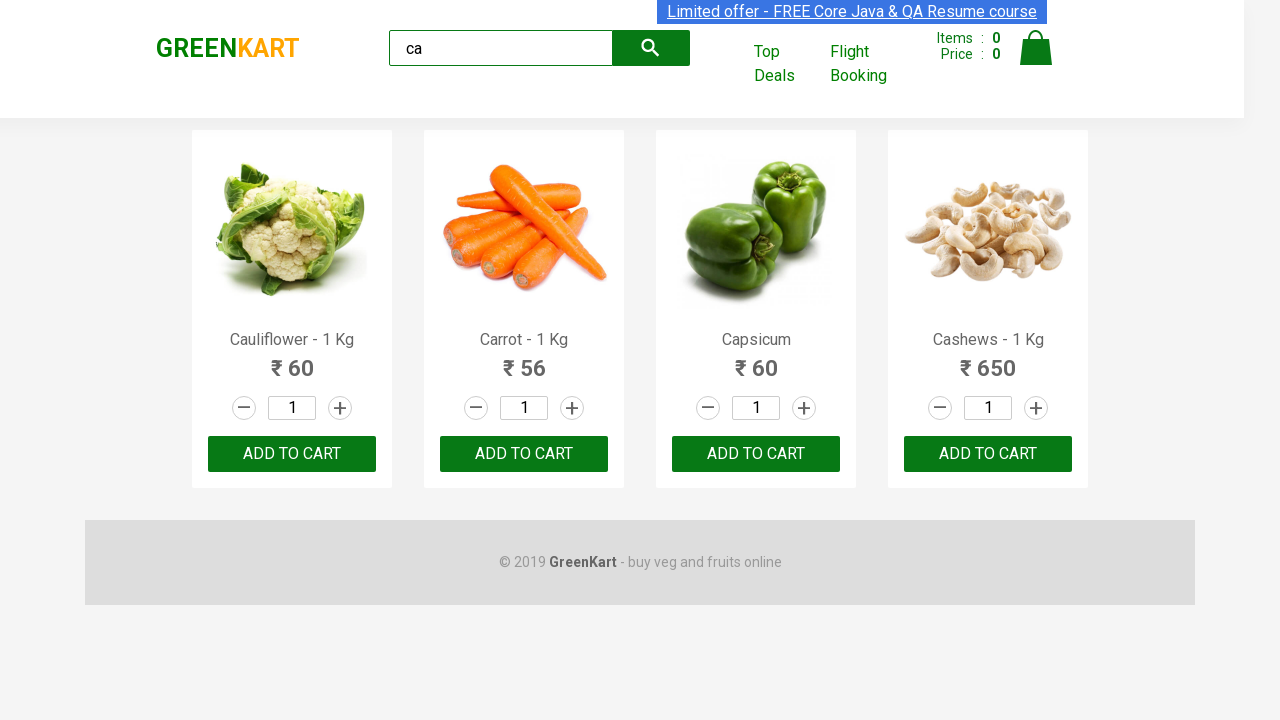

Verified 4 products are visible in products wrapper
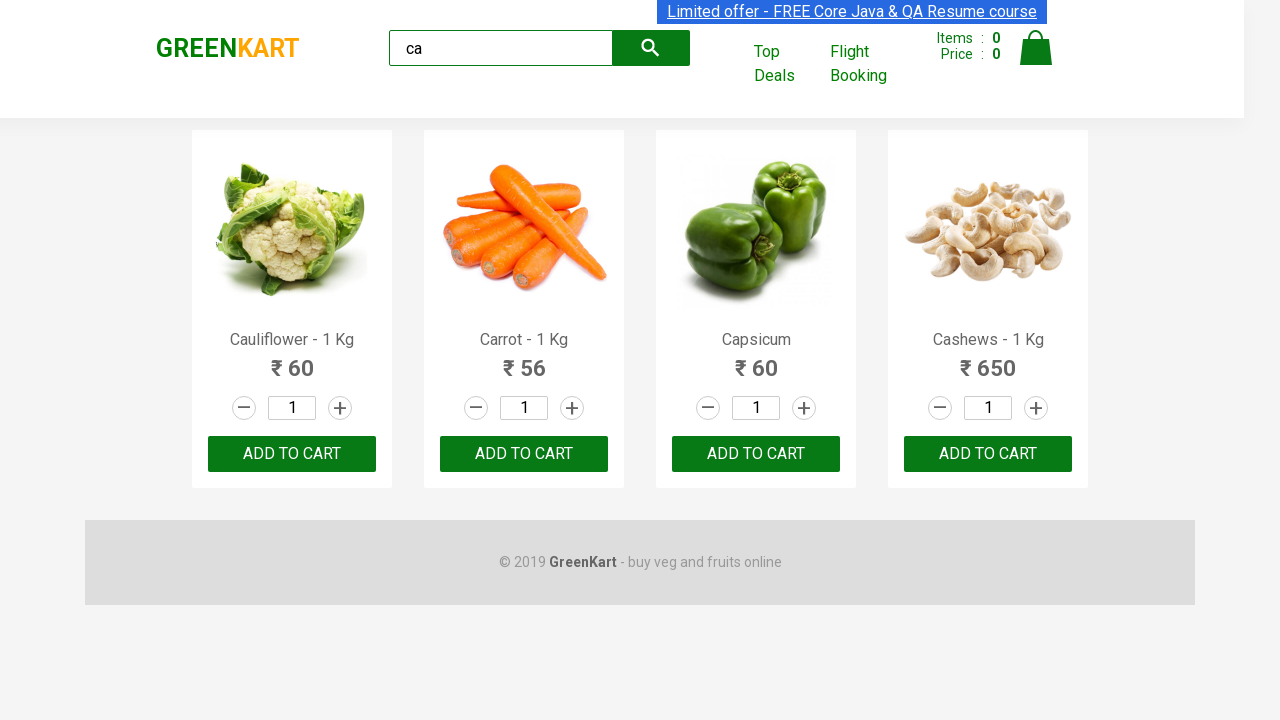

Verified 4 visible products are displayed
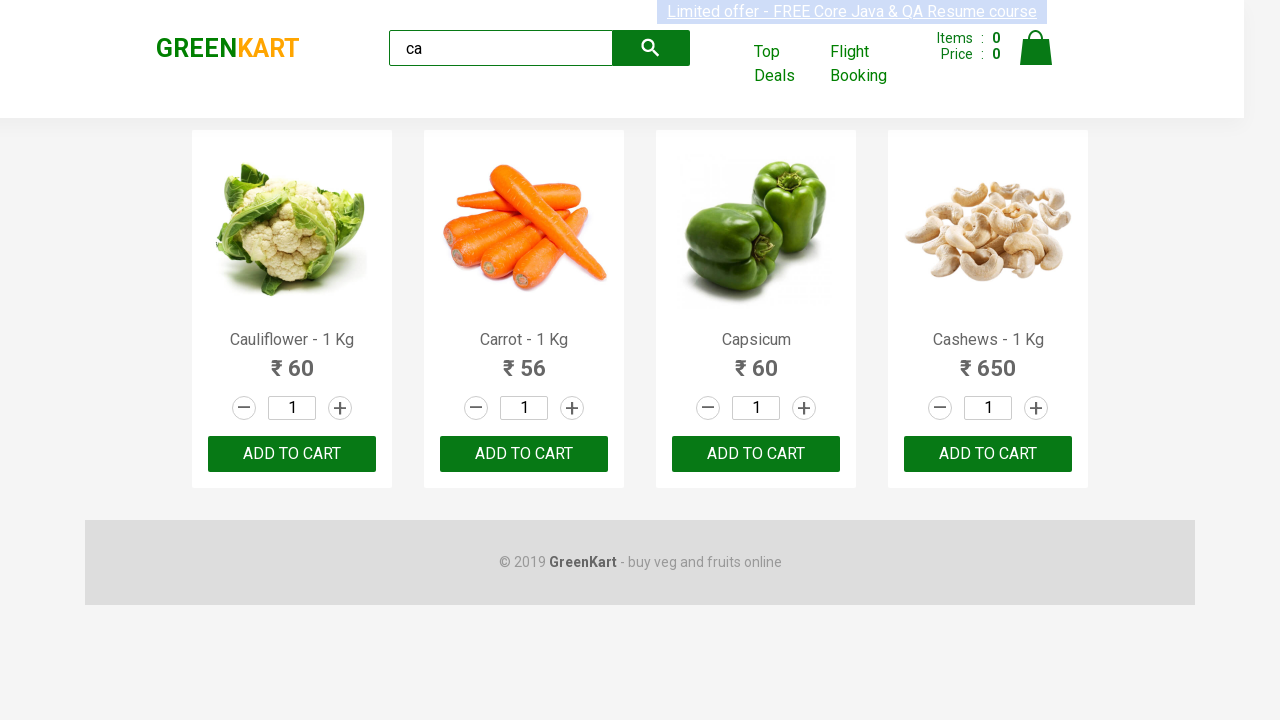

Clicked 'ADD TO CART' button for Cashews product at (988, 454) on .products .product >> nth=3 >> button
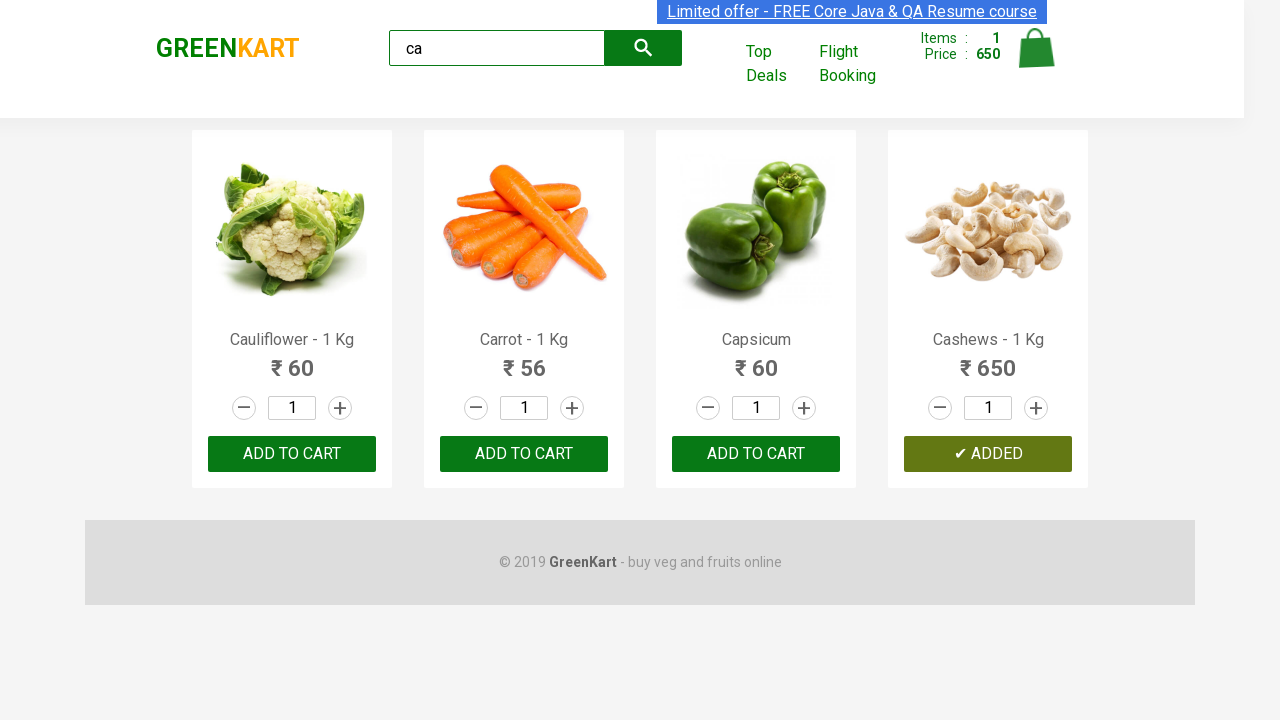

Retrieved brand logo text: 'GREENKART'
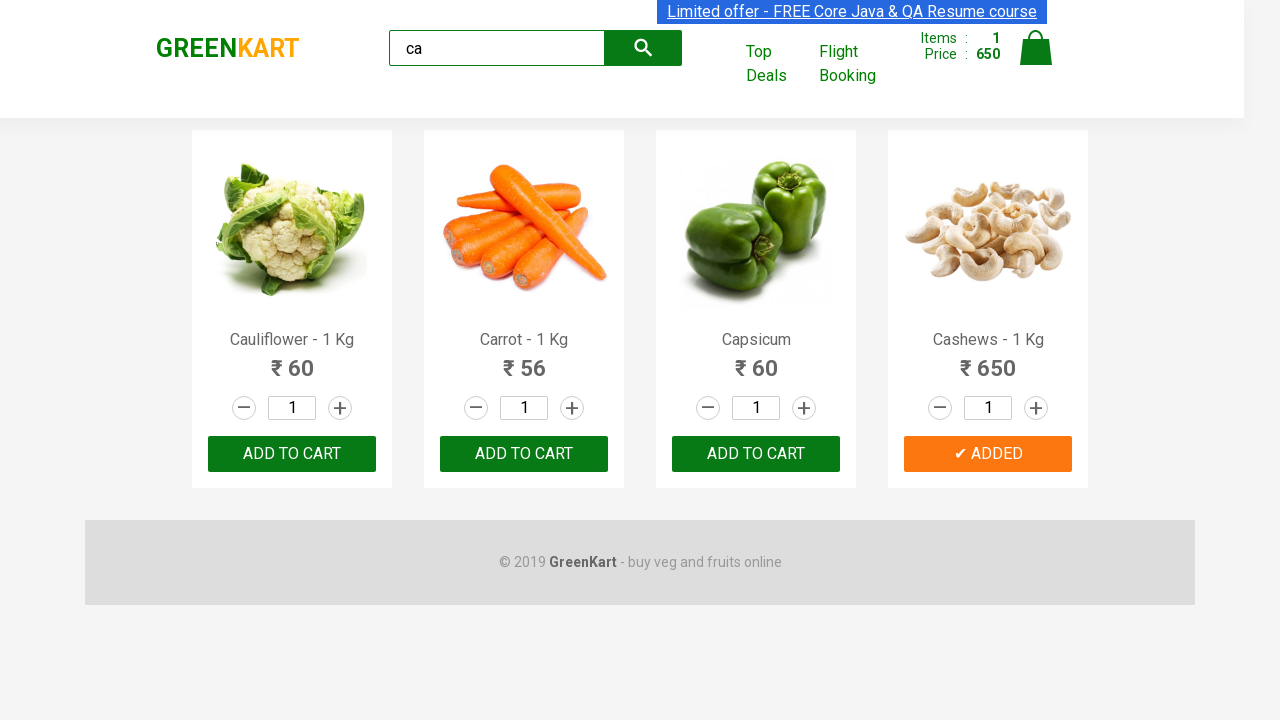

Verified brand logo text is 'GREENKART'
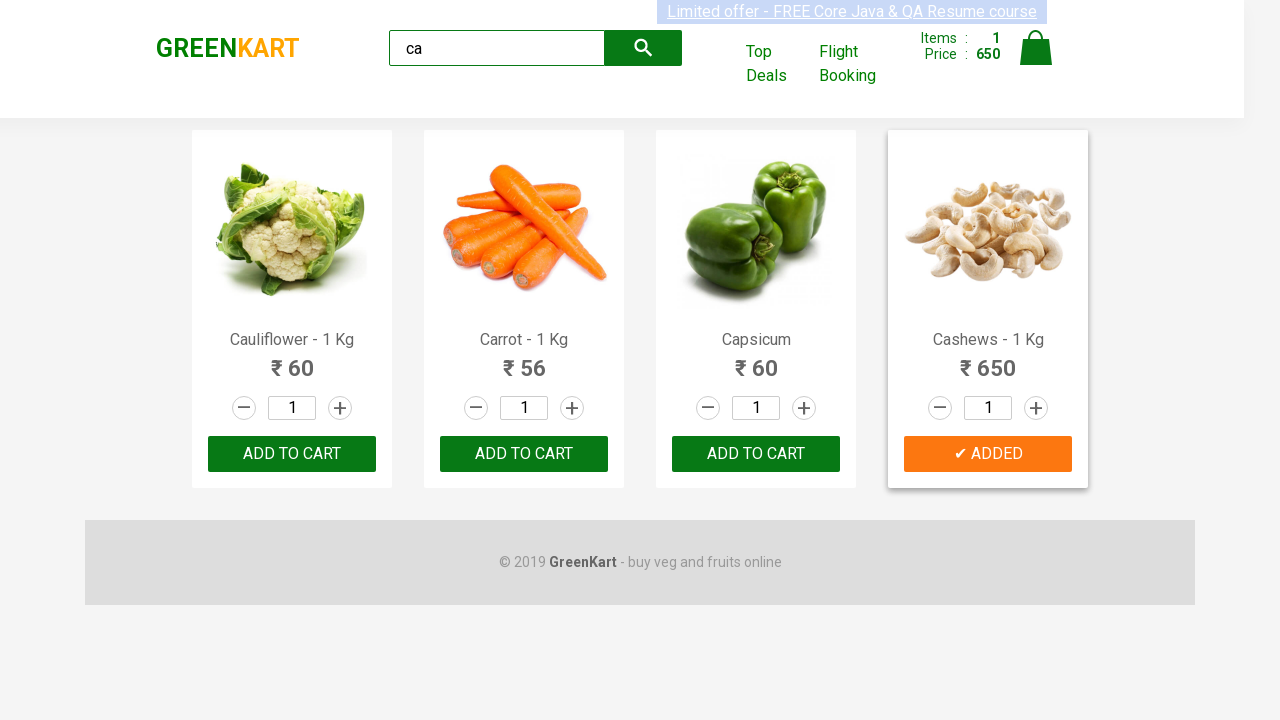

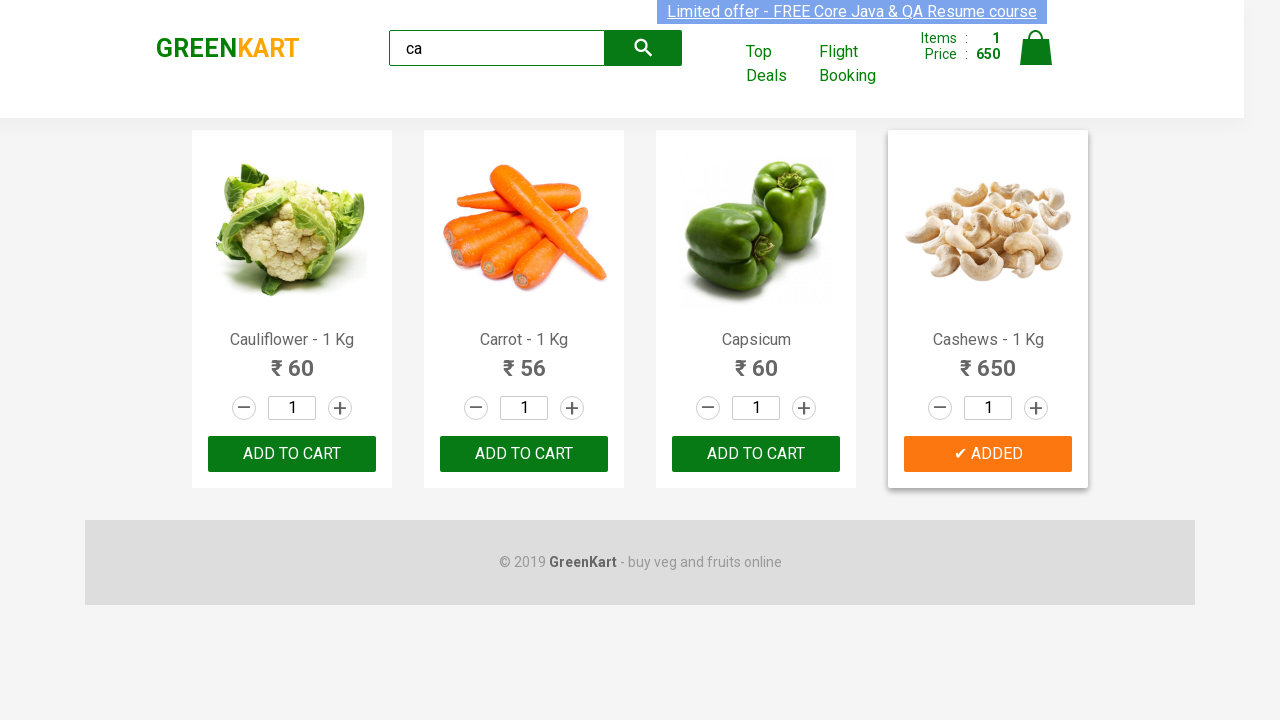